Tests multiple window handling by clicking a link that opens a new window, switching to the new window, and verifying the page titles before and after the window switch.

Starting URL: https://practice.cydeo.com/windows

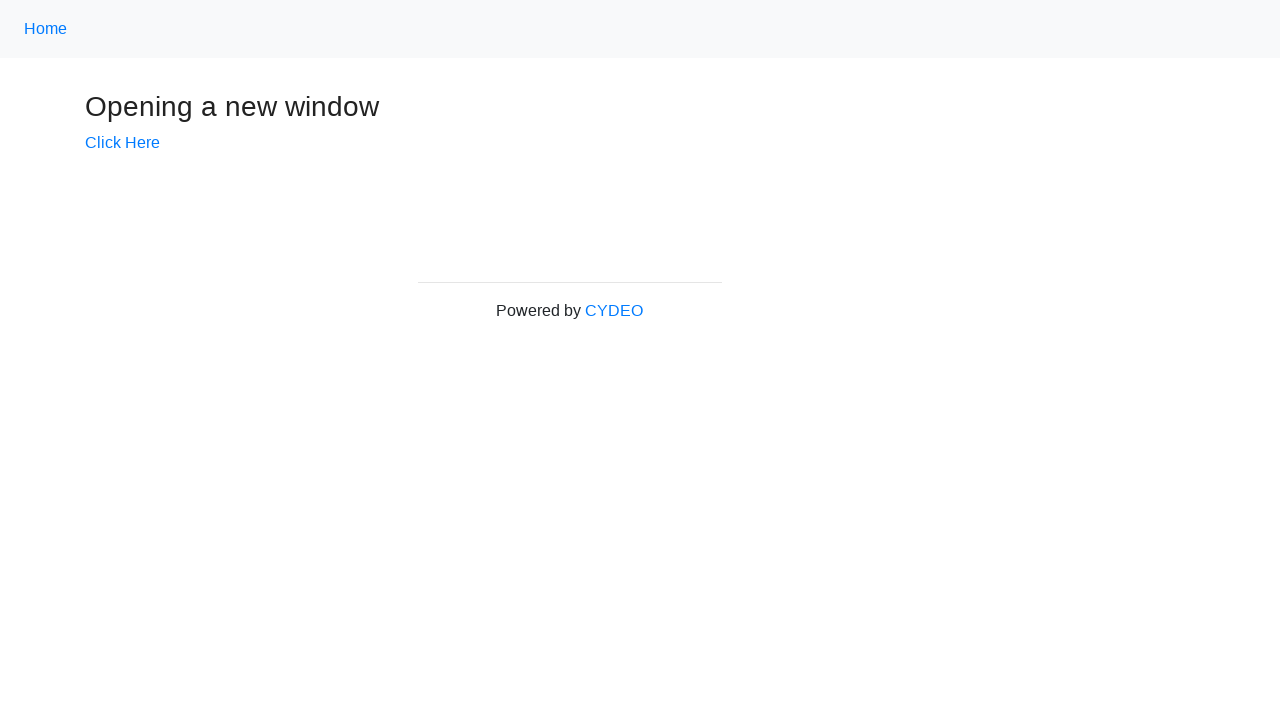

Verified initial page title is 'Windows'
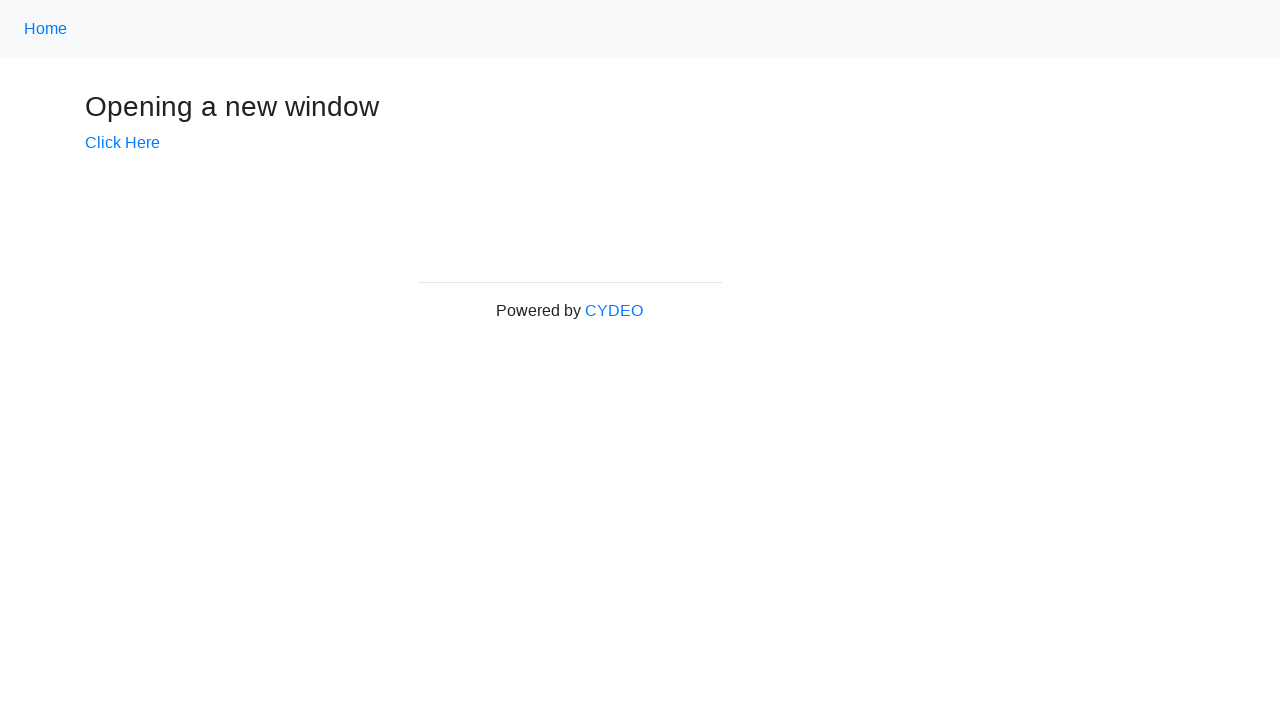

Clicked 'Click Here' link to open new window at (122, 143) on text=Click Here
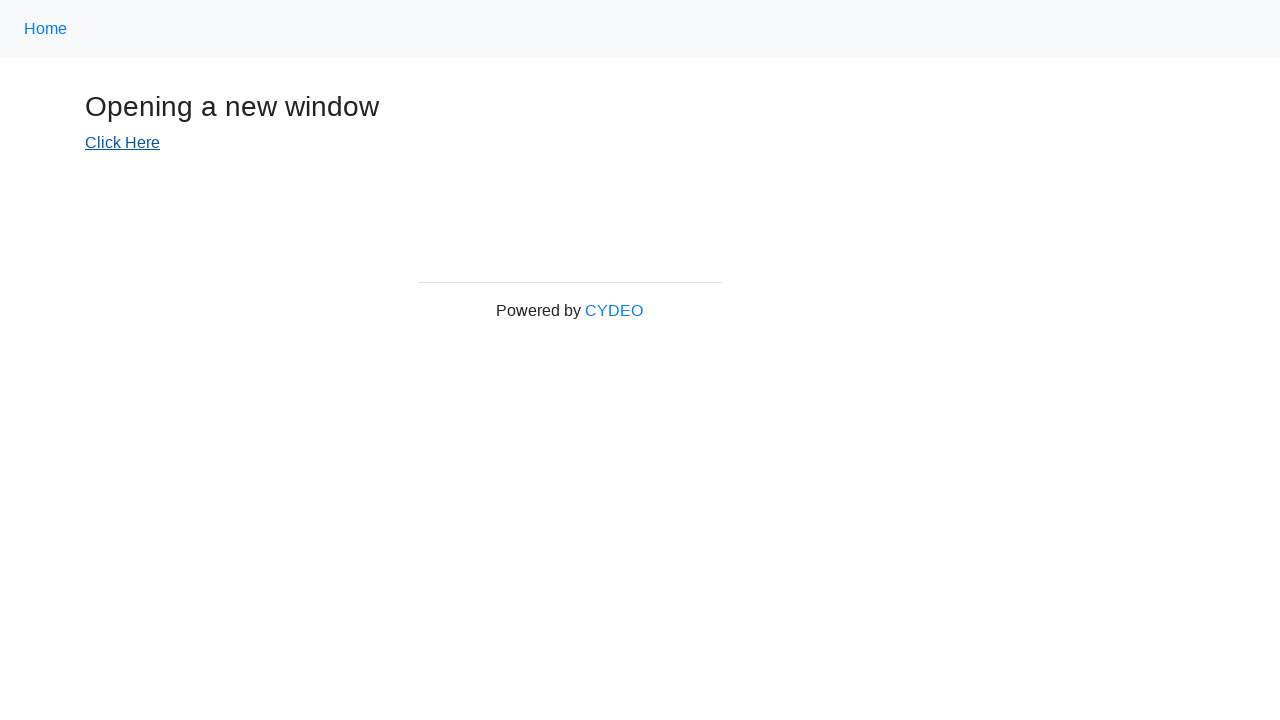

Captured new window/page object
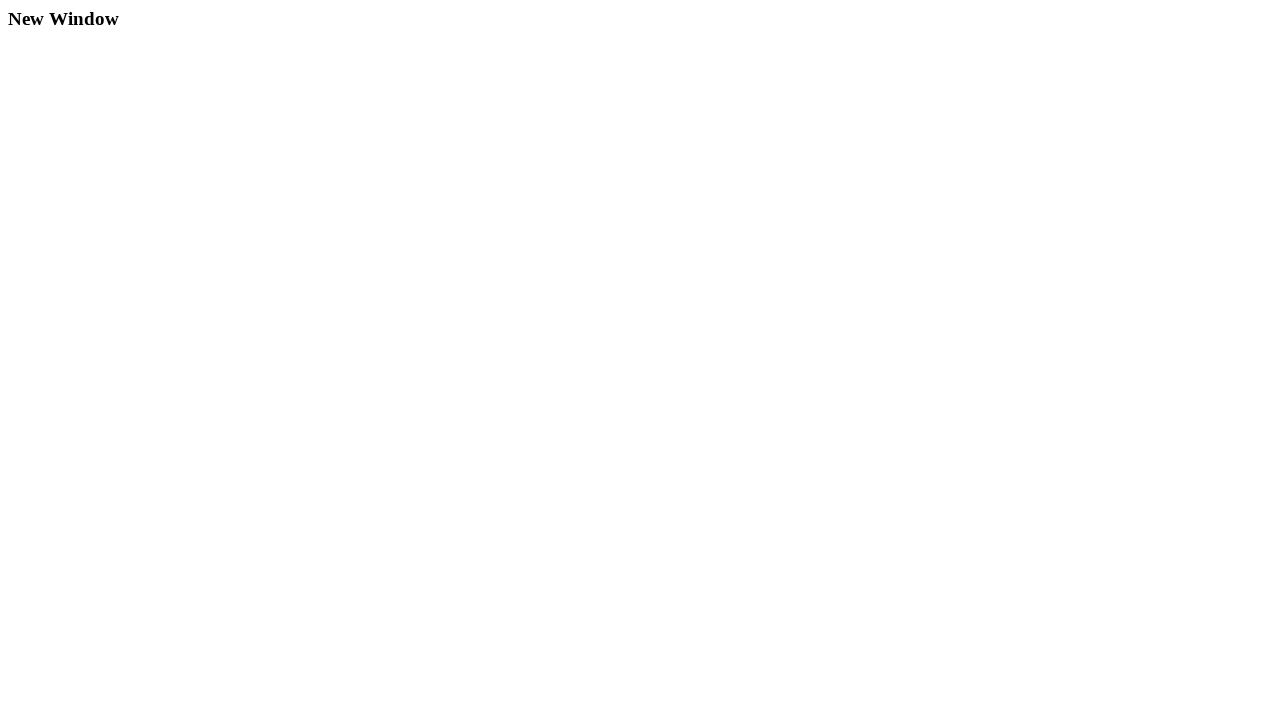

New page finished loading
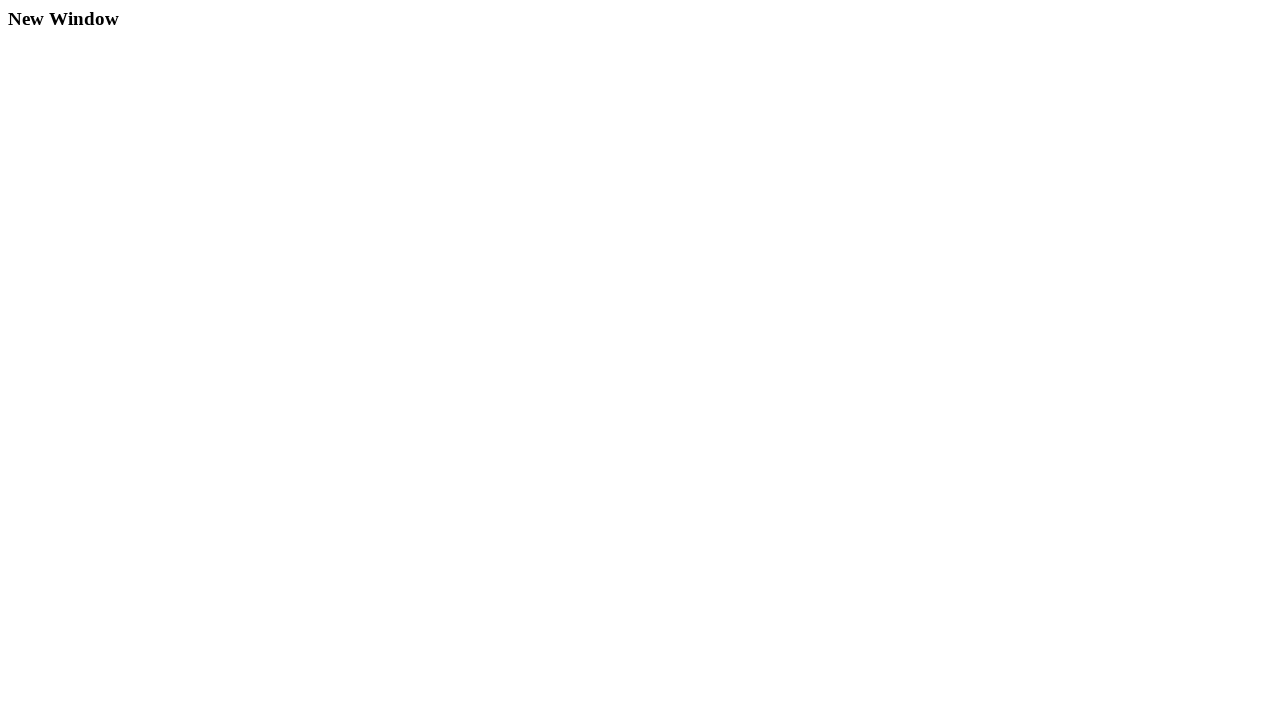

Verified new window title is 'New Window'
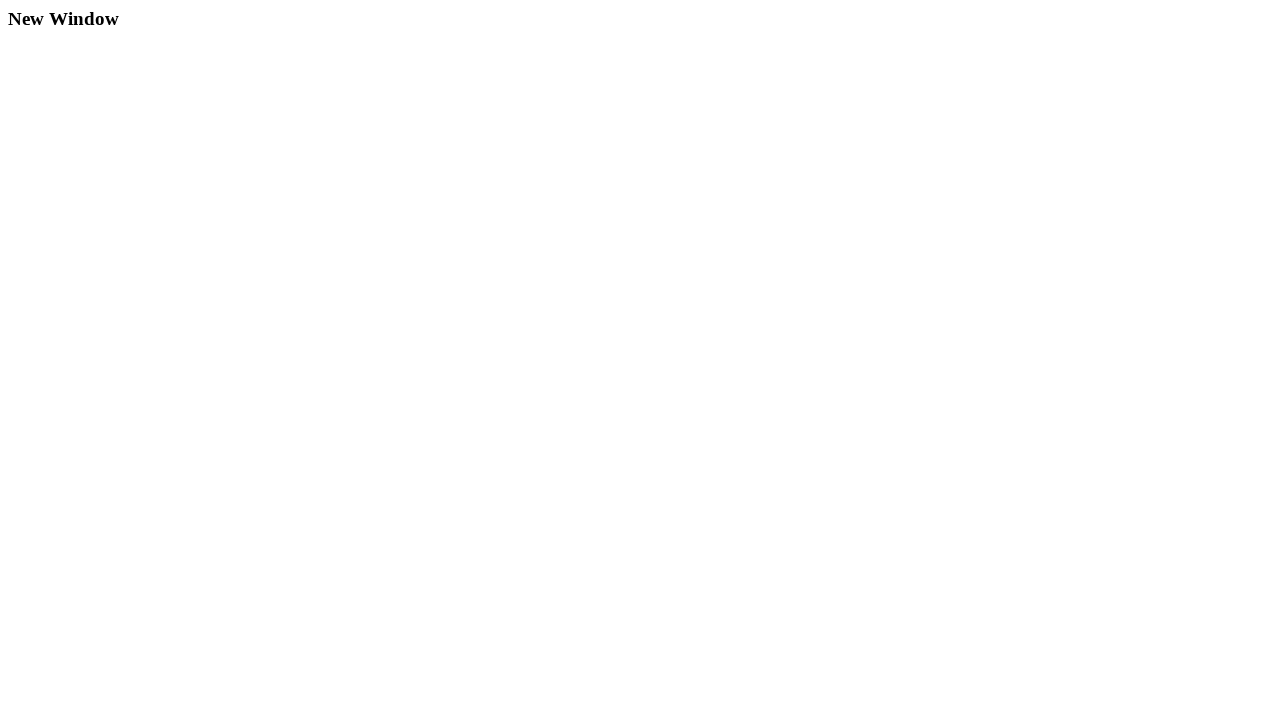

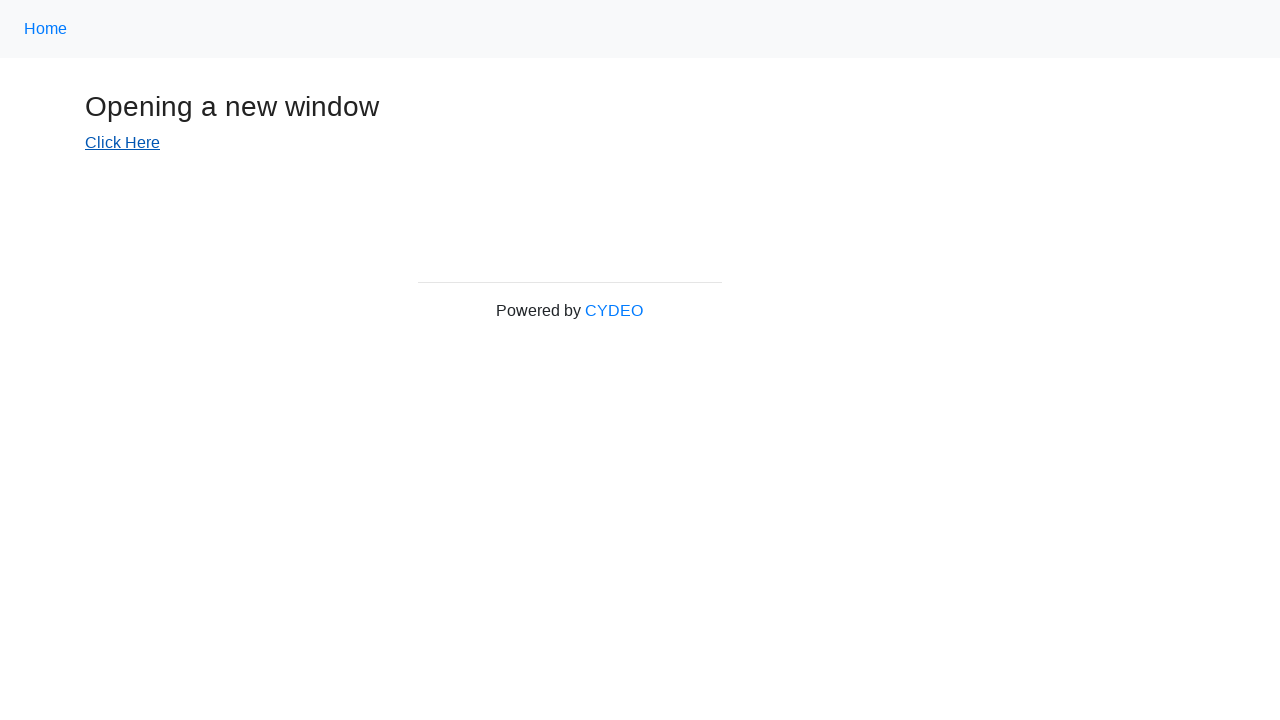